Tests the text box form on DemoQA by filling in user information fields (full name, email, current address, and permanent address) and verifying the form submission.

Starting URL: https://demoqa.com/text-box

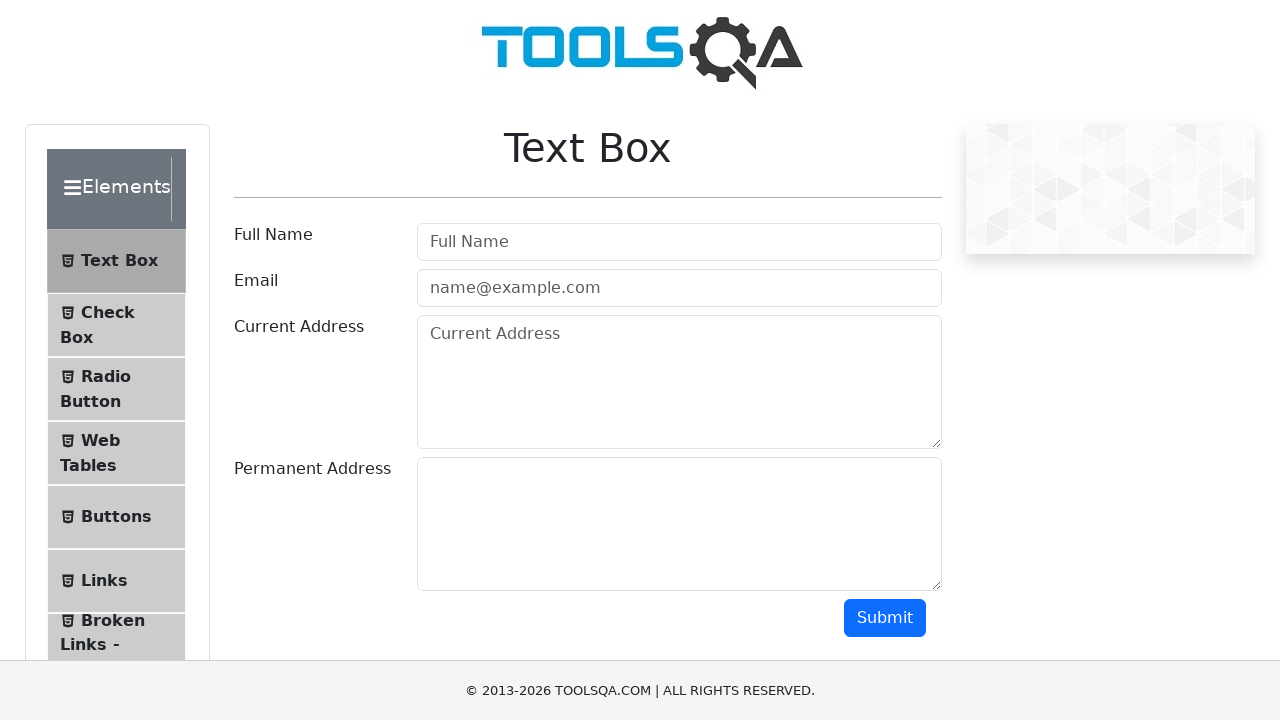

Filled Full Name field with 'Jennifer Martinez' on #userName
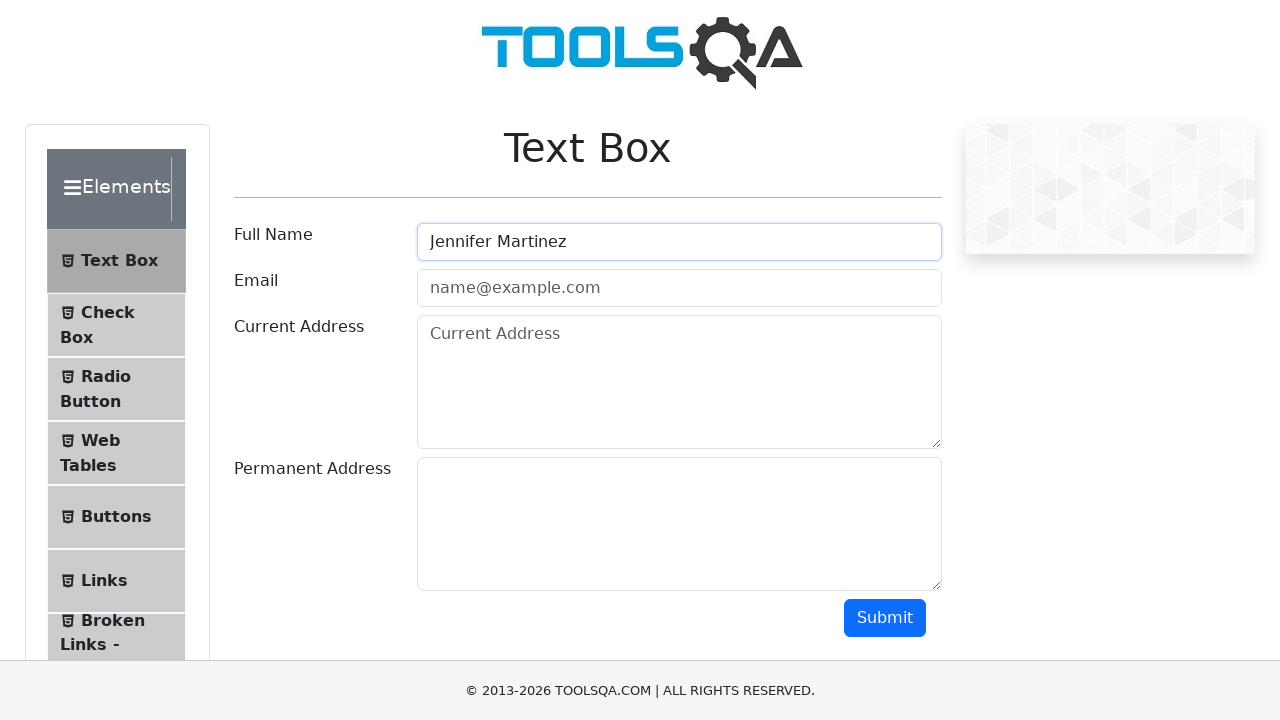

Filled Email field with 'jennifer.martinez@example.com' on #userEmail
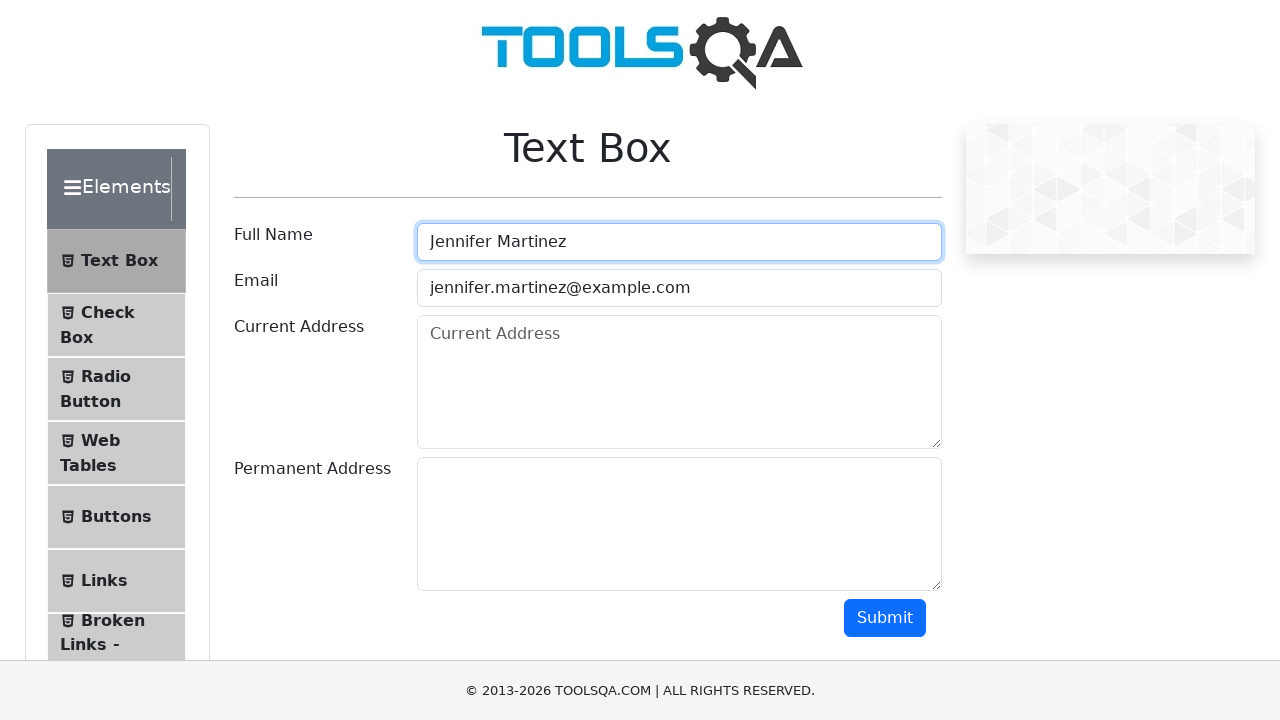

Filled Current Address field with '742 Maple Street, Apt 5B, Chicago, IL 60614' on #currentAddress
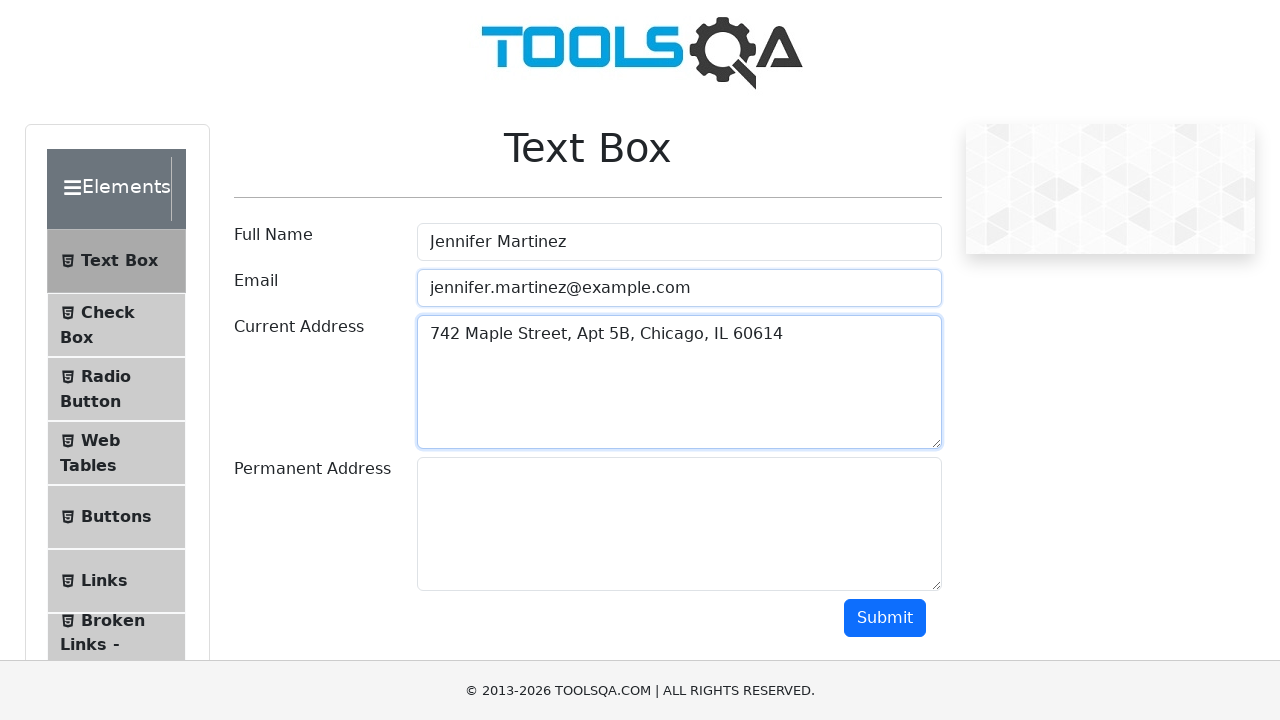

Filled Permanent Address field with '1823 Oak Avenue, San Francisco, CA 94102' on #permanentAddress
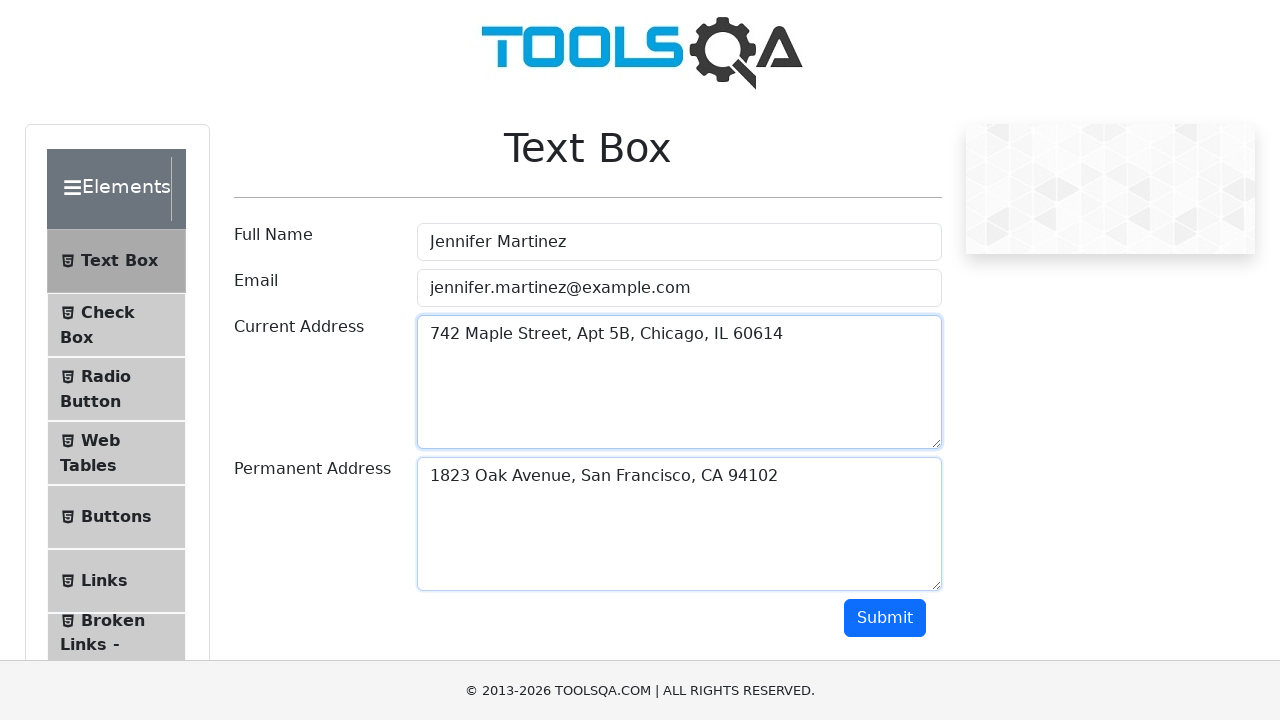

Clicked Submit button to submit the text box form at (885, 618) on #submit
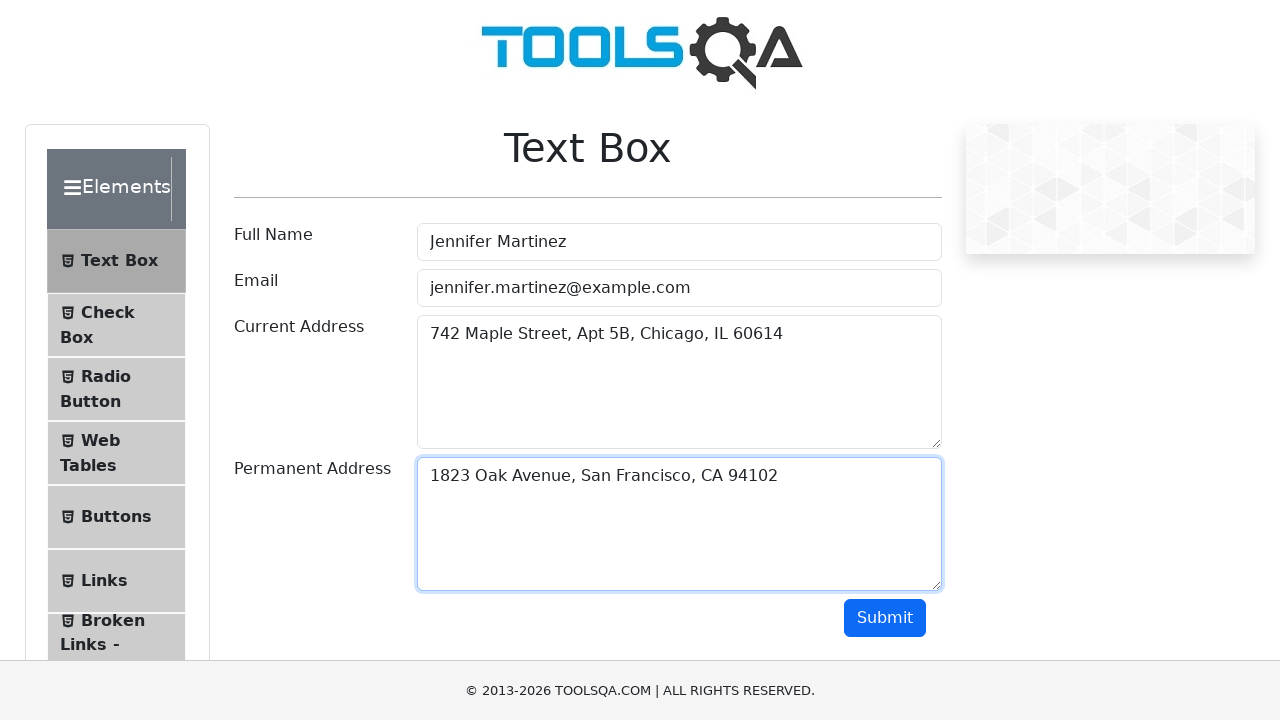

Form submission output appeared on the page
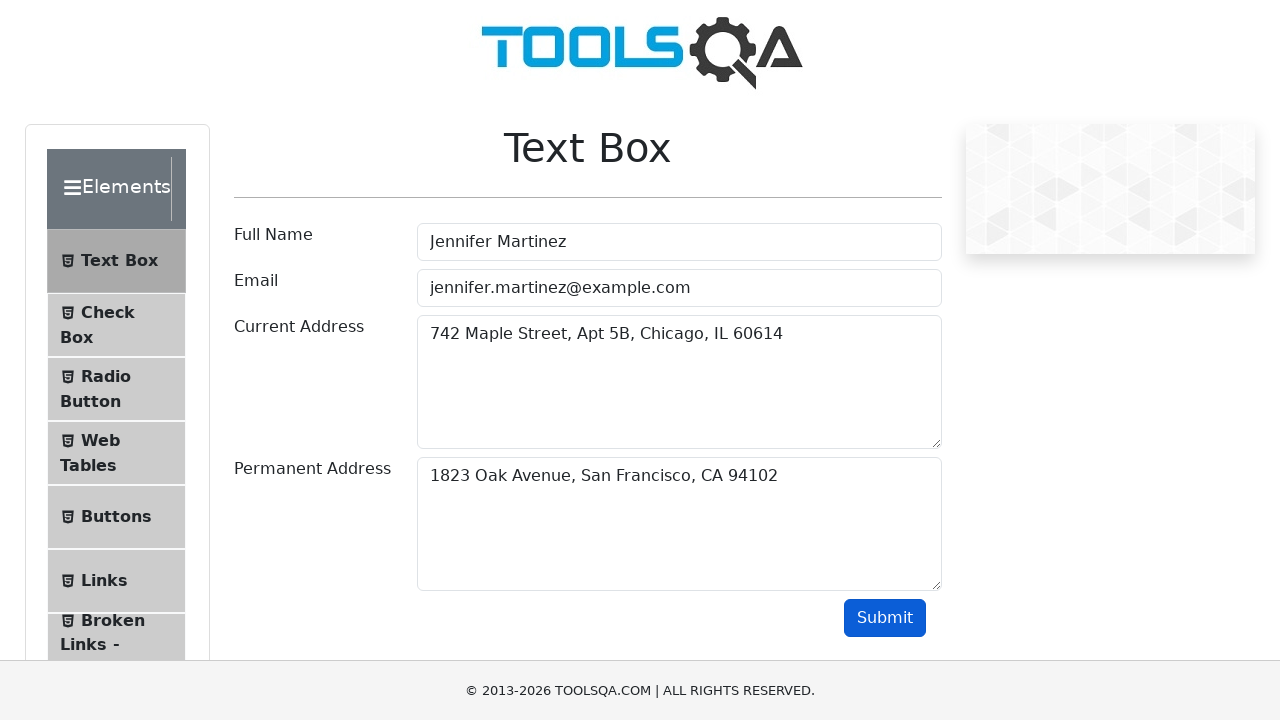

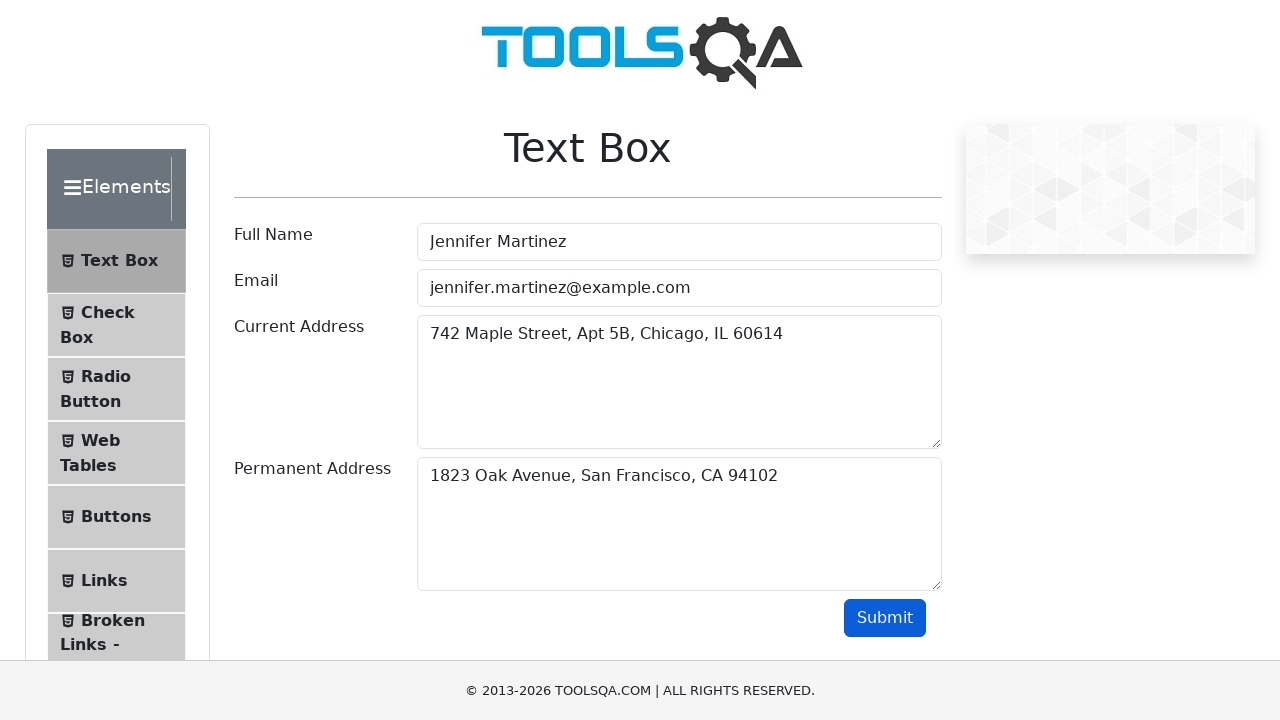